Tests double-clicking functionality on a box element that responds to double-click events

Starting URL: https://www.plus2net.com/javascript_tutorial/ondblclick-demo.php

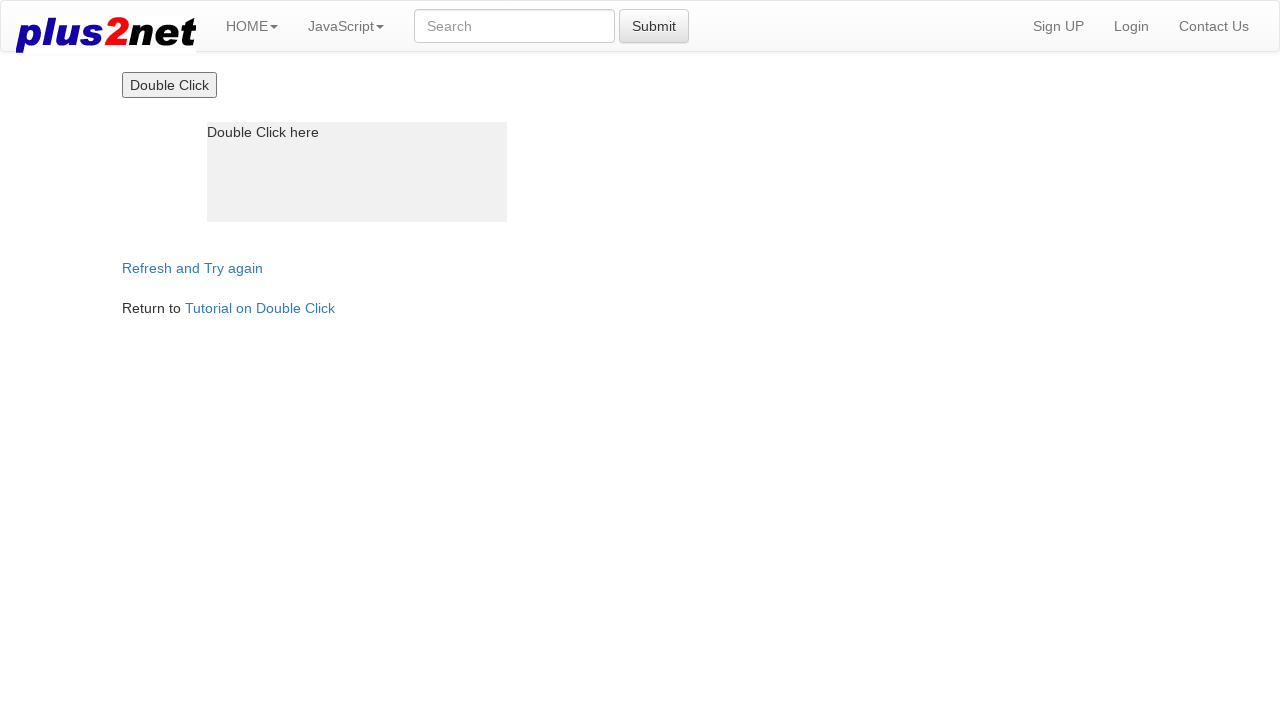

Navigated to double-click demo page
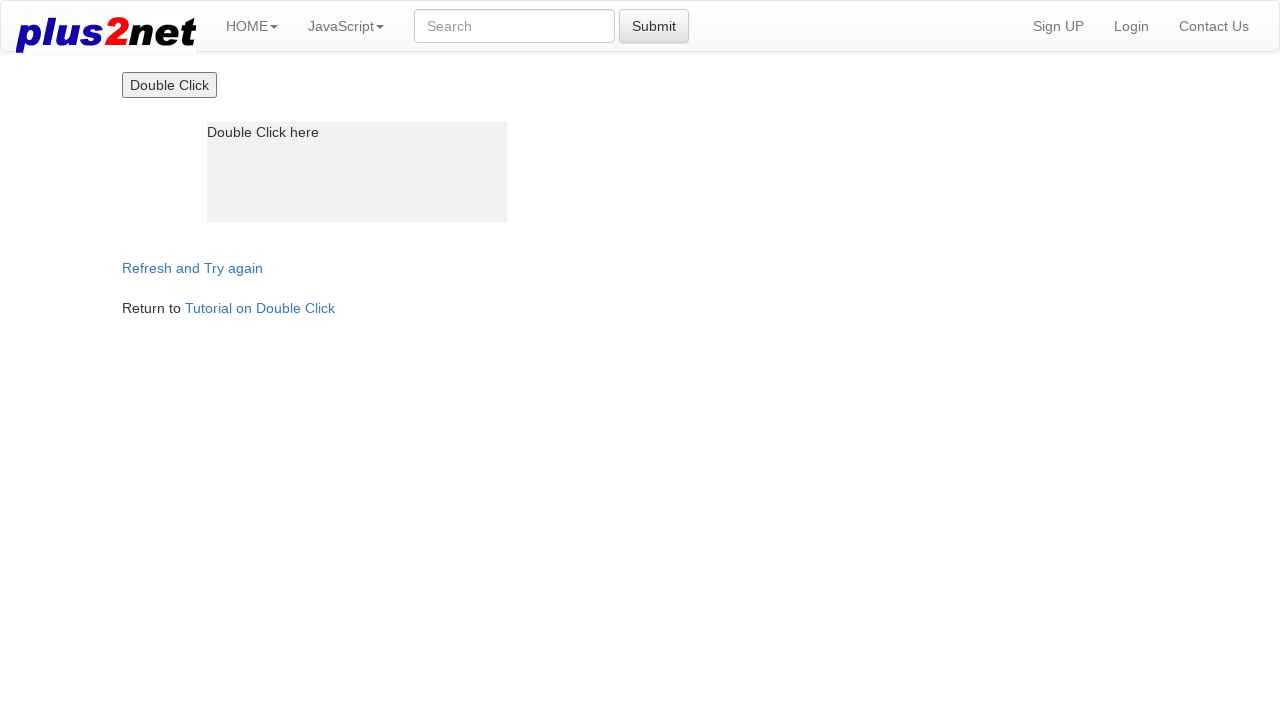

Double-clicked on the box element to trigger double-click event at (357, 172) on #box
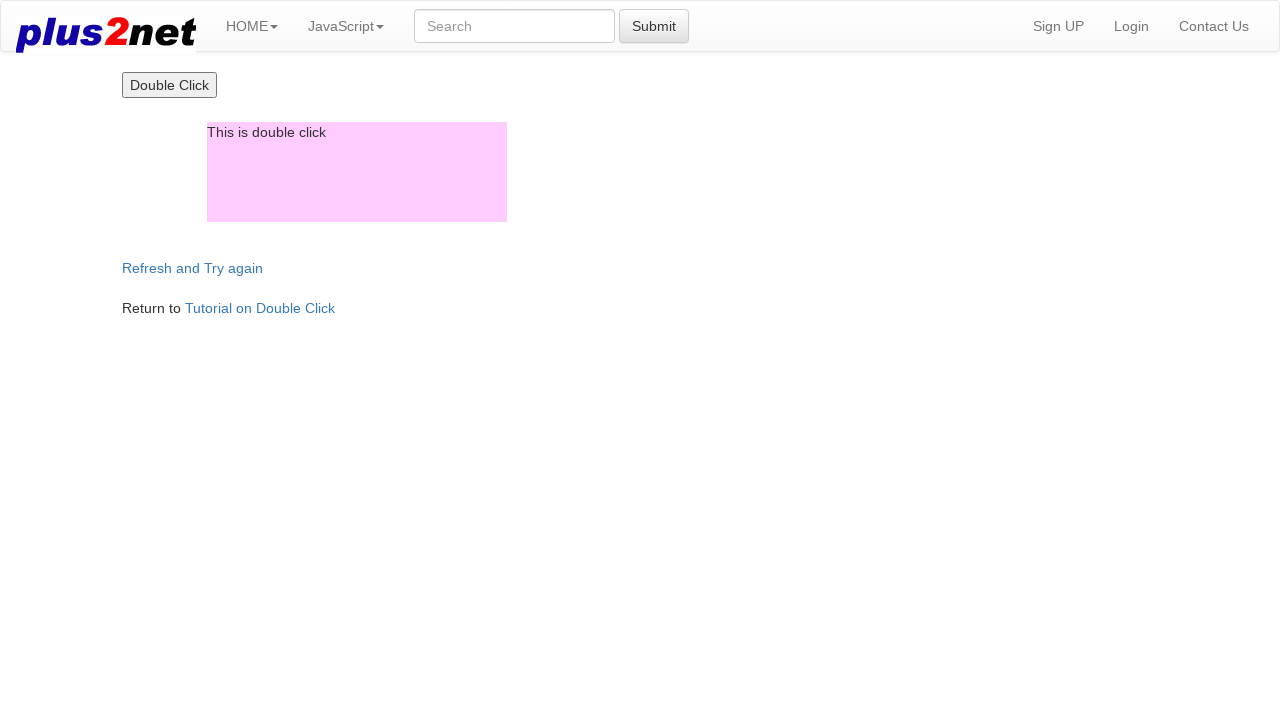

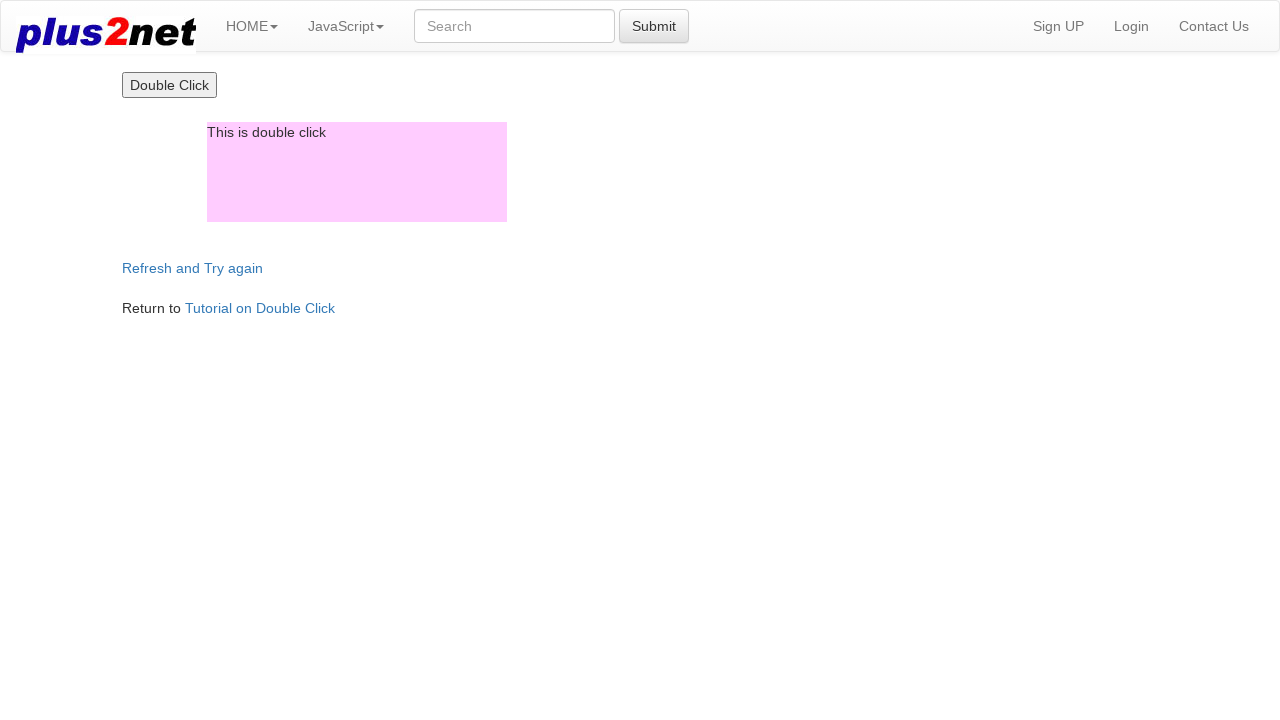